Tests that pressing Escape cancels edits and restores the original todo text

Starting URL: https://demo.playwright.dev/todomvc

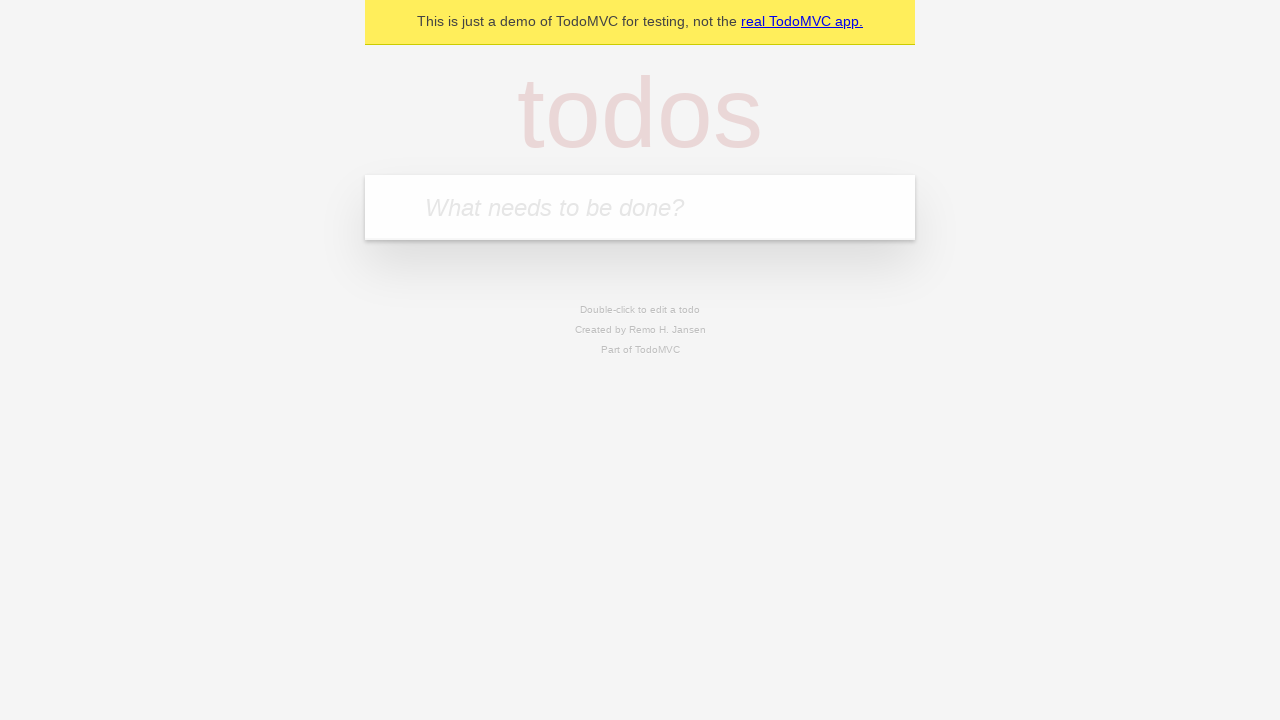

Filled todo input with 'buy some cheese' on internal:attr=[placeholder="What needs to be done?"i]
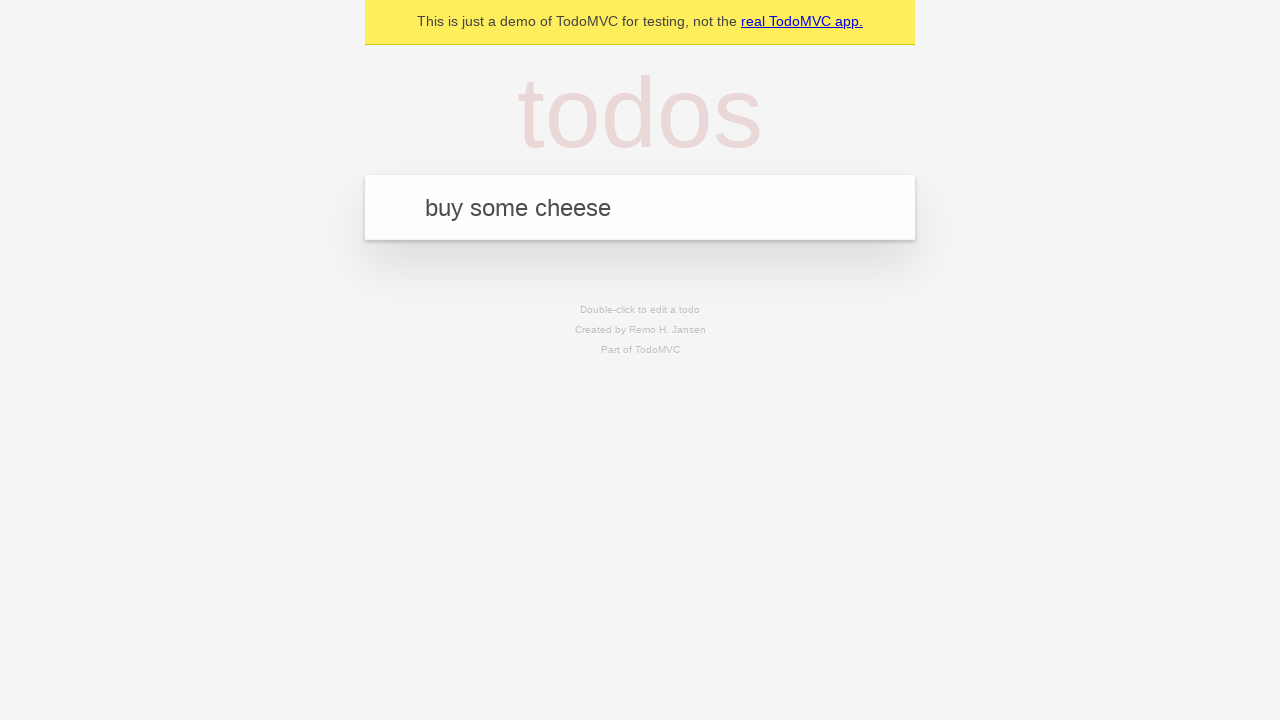

Pressed Enter to create todo 'buy some cheese' on internal:attr=[placeholder="What needs to be done?"i]
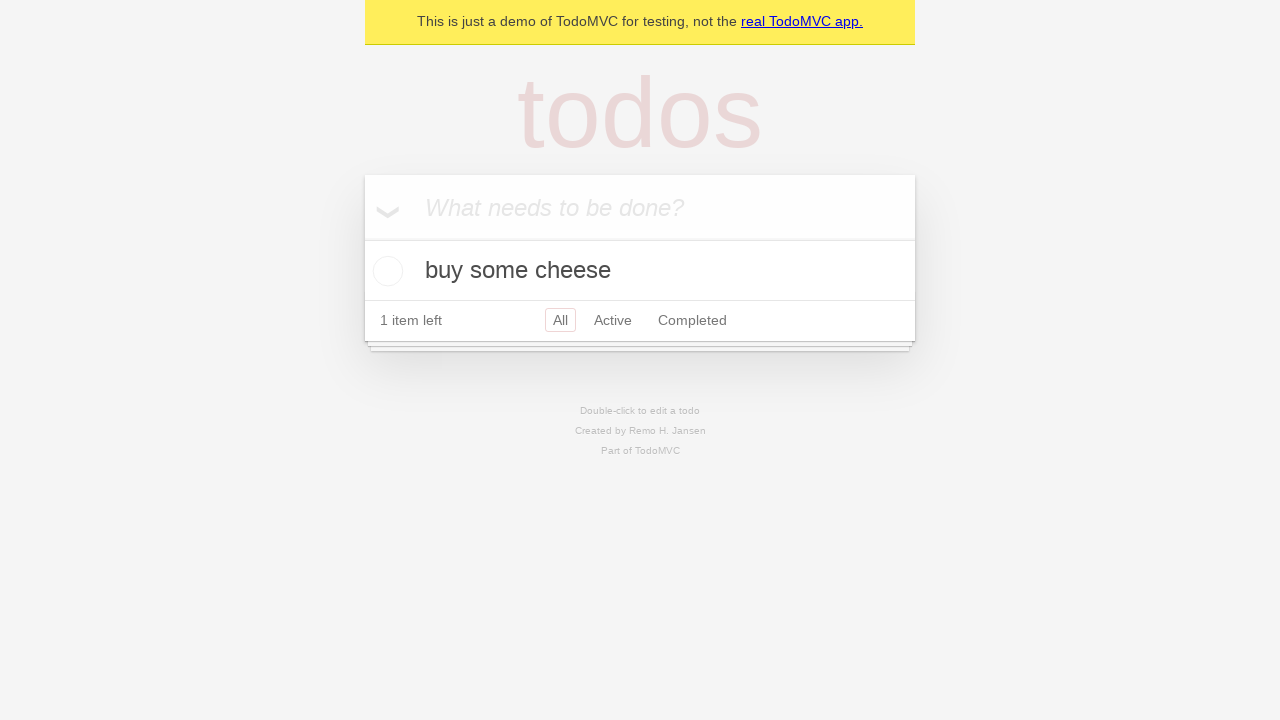

Filled todo input with 'feed the cat' on internal:attr=[placeholder="What needs to be done?"i]
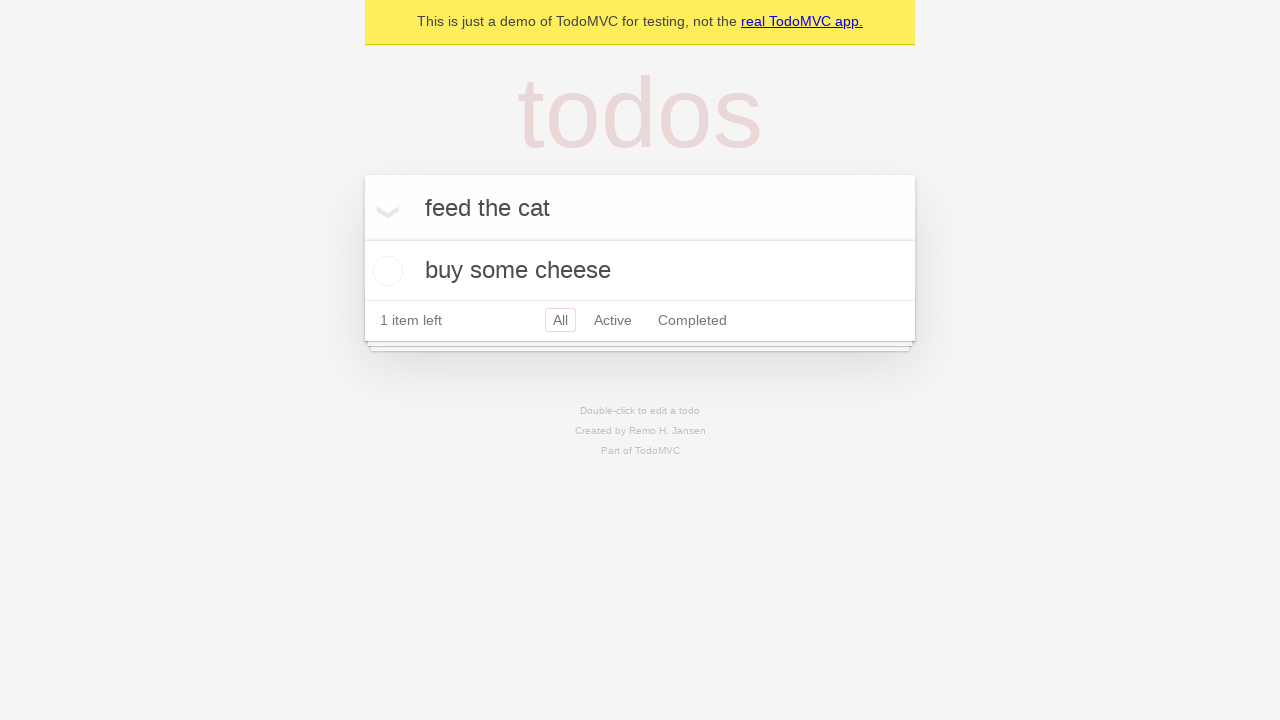

Pressed Enter to create todo 'feed the cat' on internal:attr=[placeholder="What needs to be done?"i]
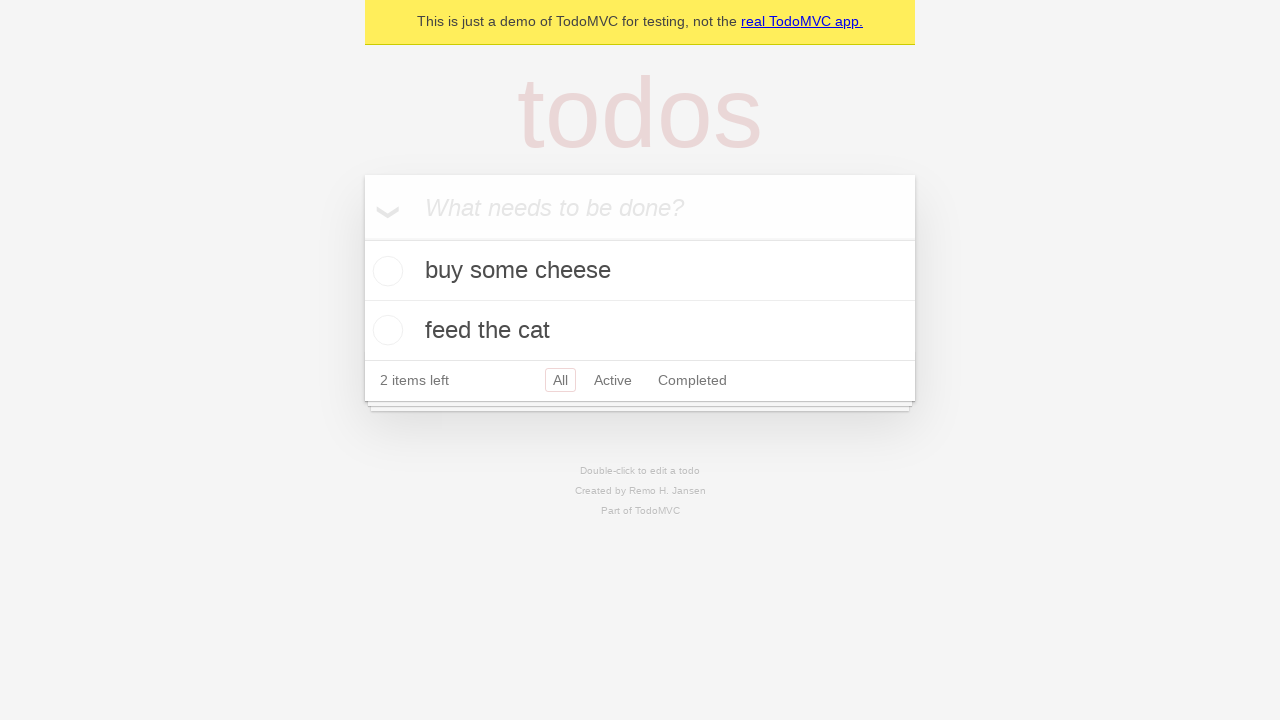

Filled todo input with 'book a doctors appointment' on internal:attr=[placeholder="What needs to be done?"i]
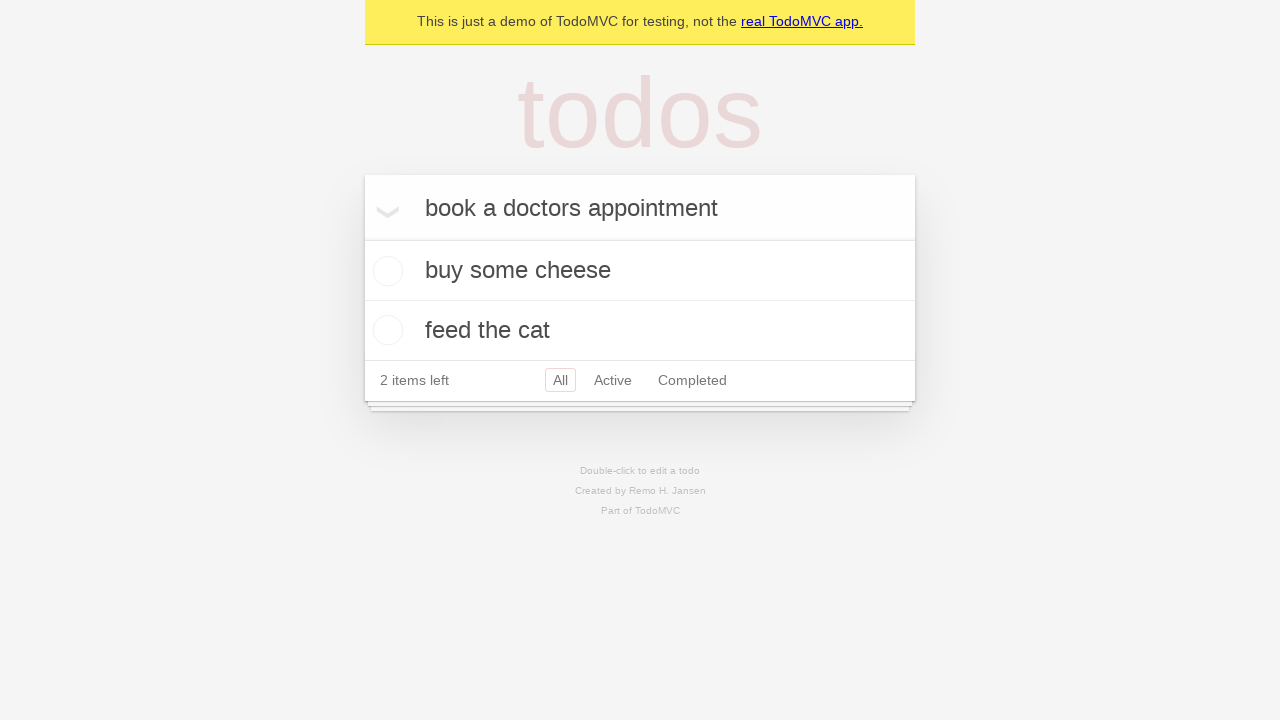

Pressed Enter to create todo 'book a doctors appointment' on internal:attr=[placeholder="What needs to be done?"i]
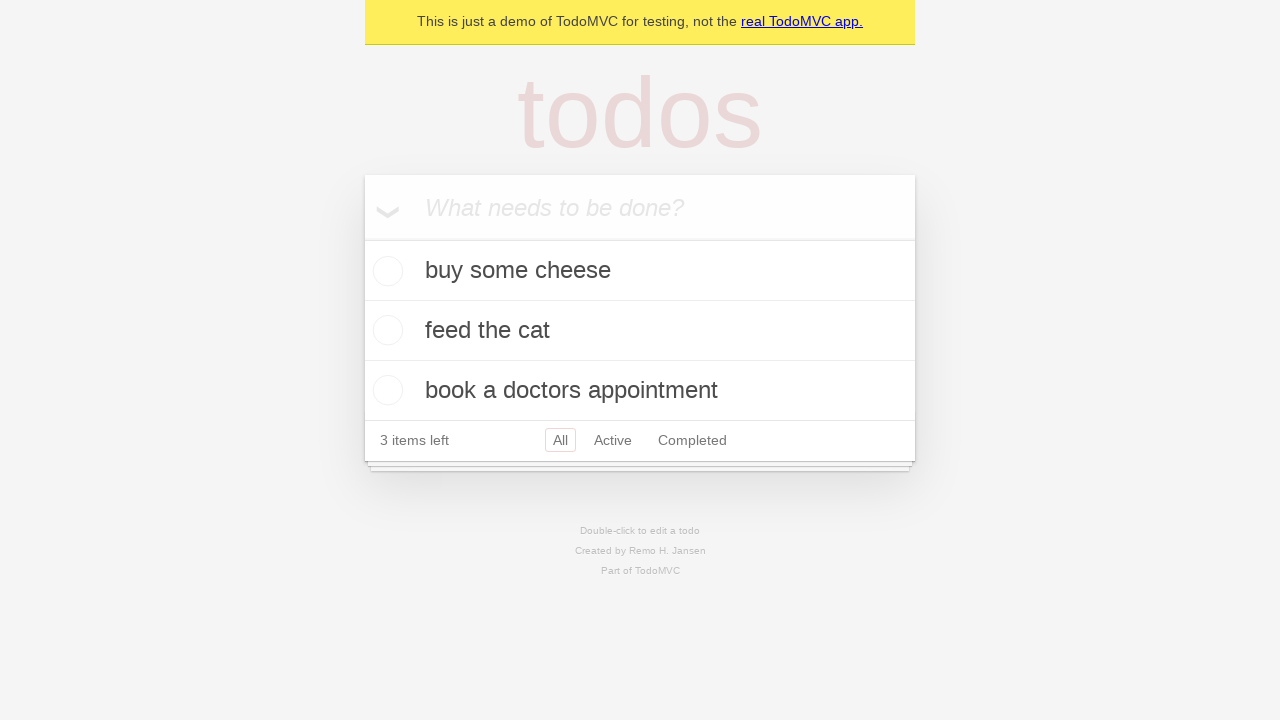

Waited for todo items to load
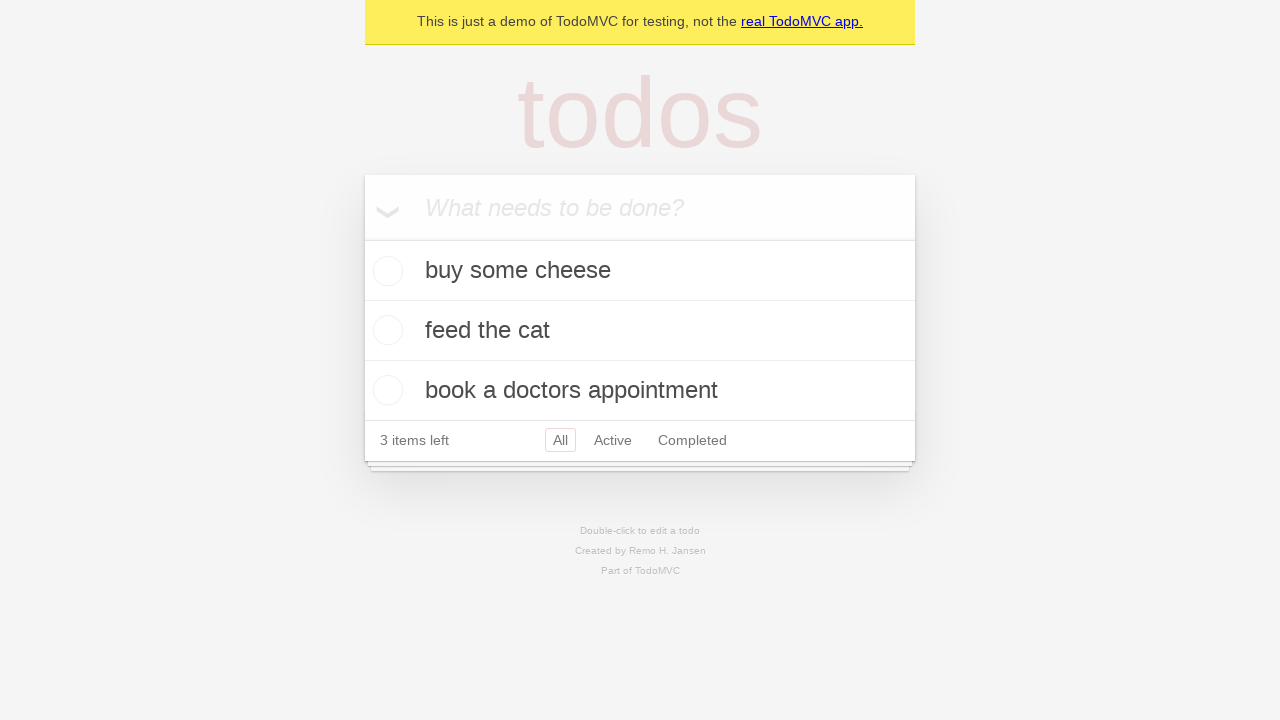

Double-clicked second todo item to enter edit mode at (640, 331) on internal:testid=[data-testid="todo-item"s] >> nth=1
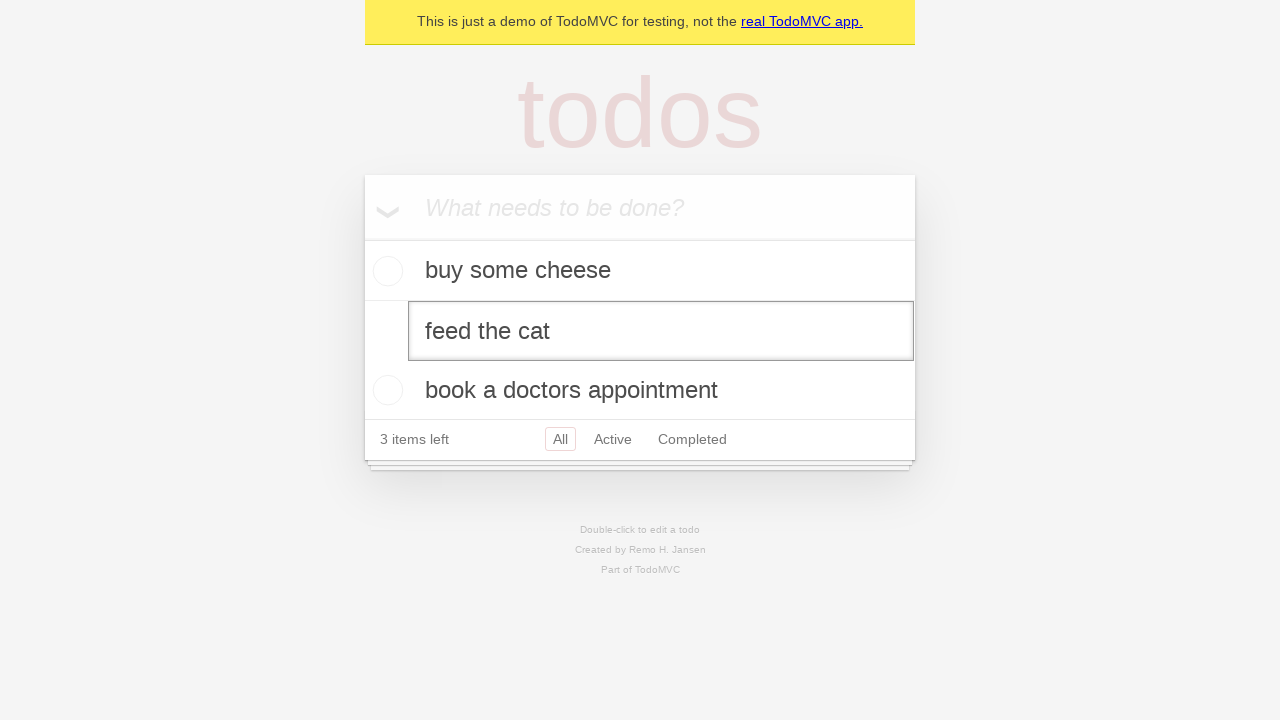

Filled edit textbox with 'buy some sausages' on internal:testid=[data-testid="todo-item"s] >> nth=1 >> internal:role=textbox[nam
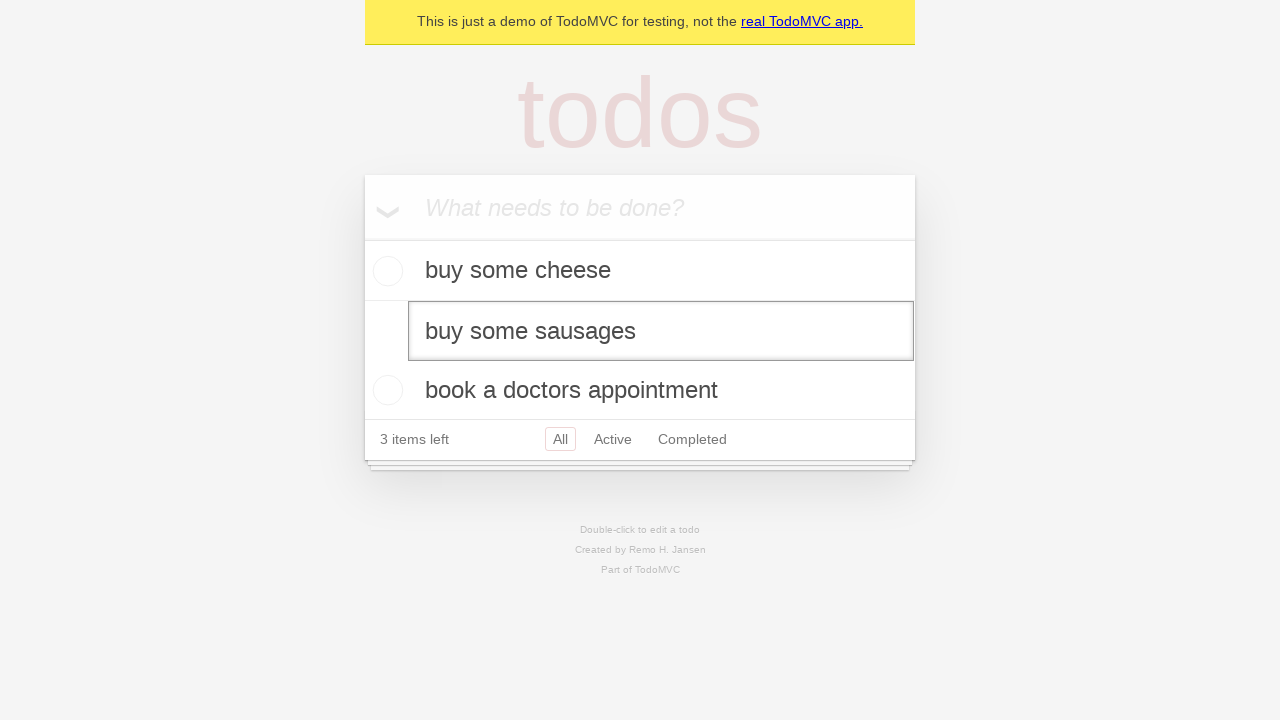

Pressed Escape to cancel edit and restore original text on internal:testid=[data-testid="todo-item"s] >> nth=1 >> internal:role=textbox[nam
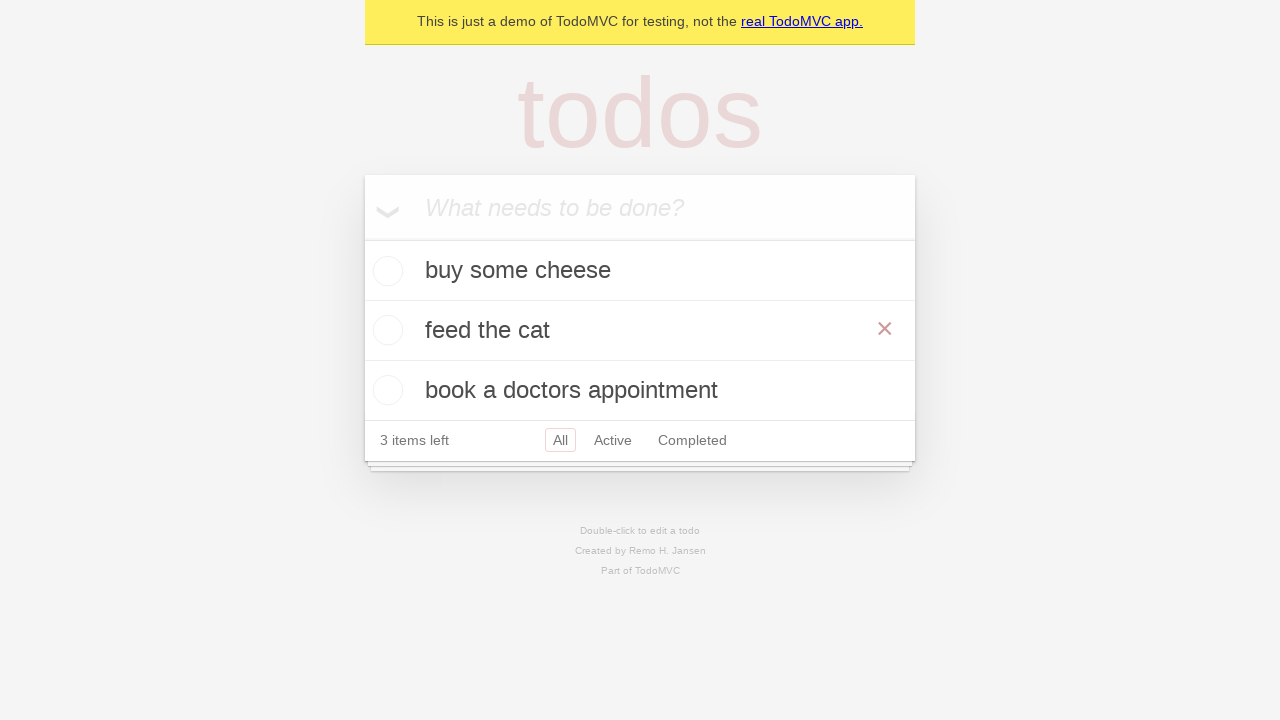

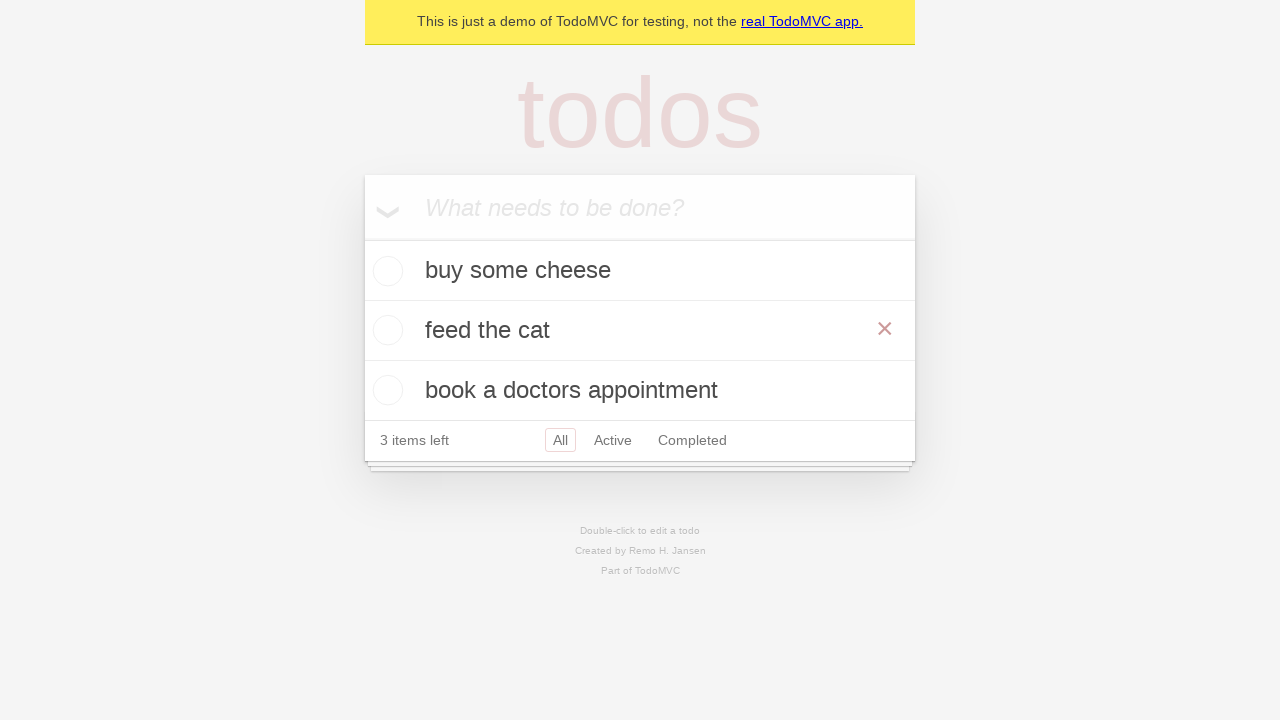